Navigates to a demo practice form and verifies the state of various form elements including checking if fields are enabled, editable, visible, and whether checkboxes are checked.

Starting URL: https://demoqa.com/automation-practice-form

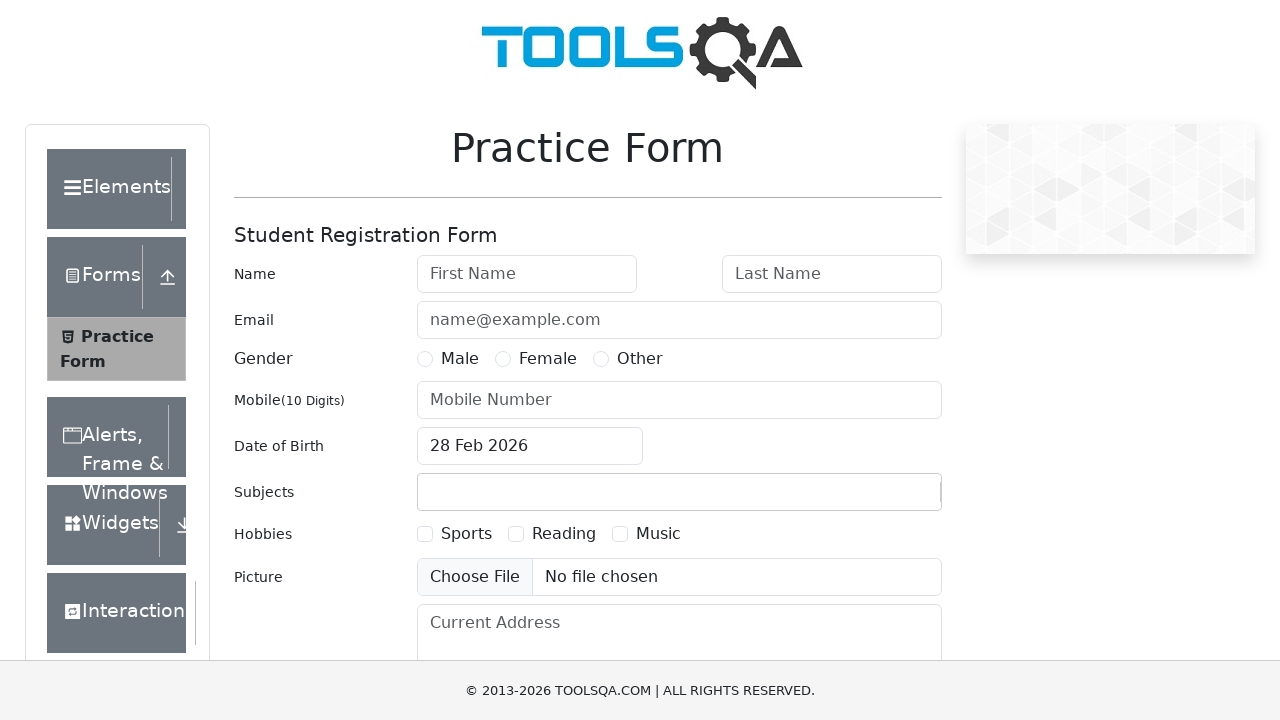

Navigated to automation practice form at demoqa.com
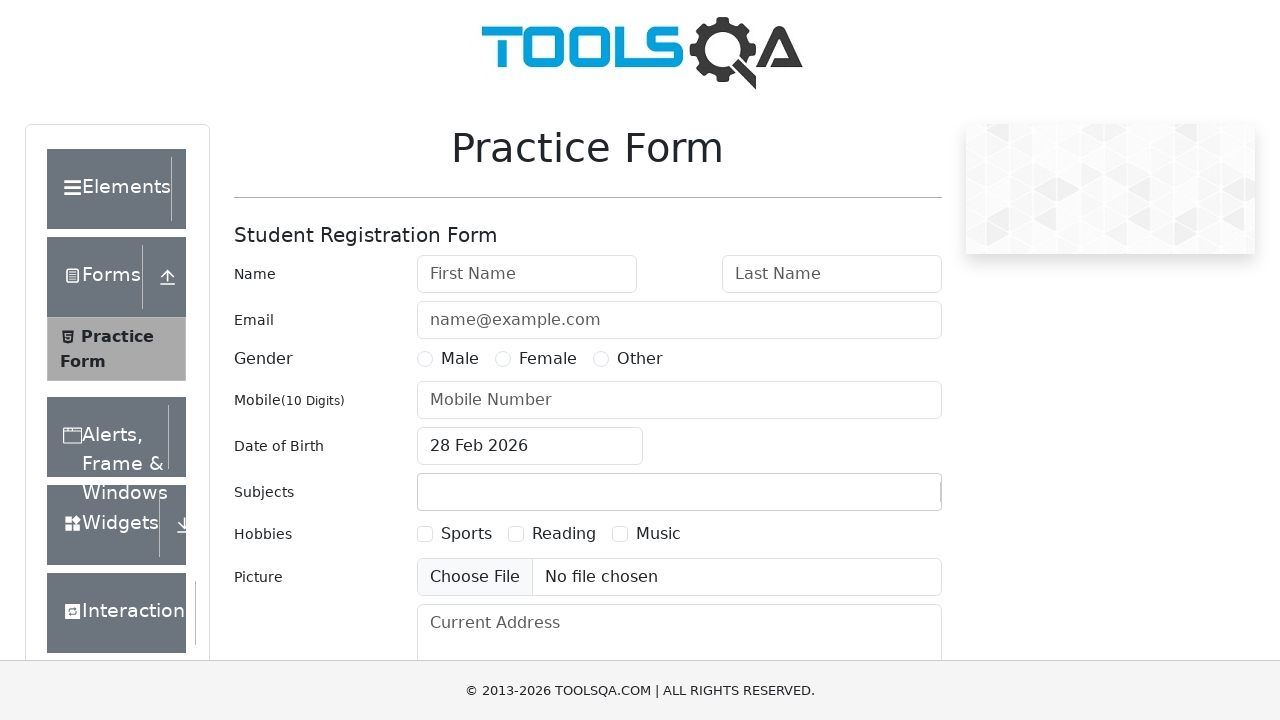

Located firstName form field element
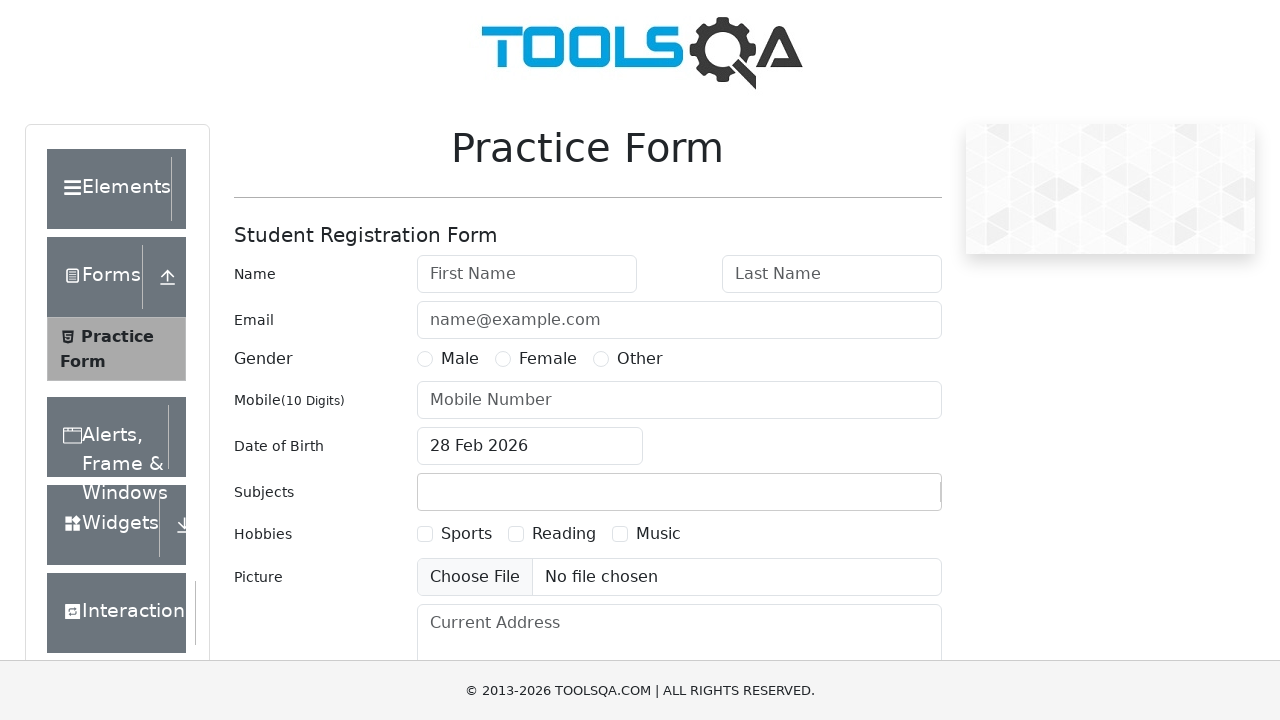

Located sports hobby checkbox element
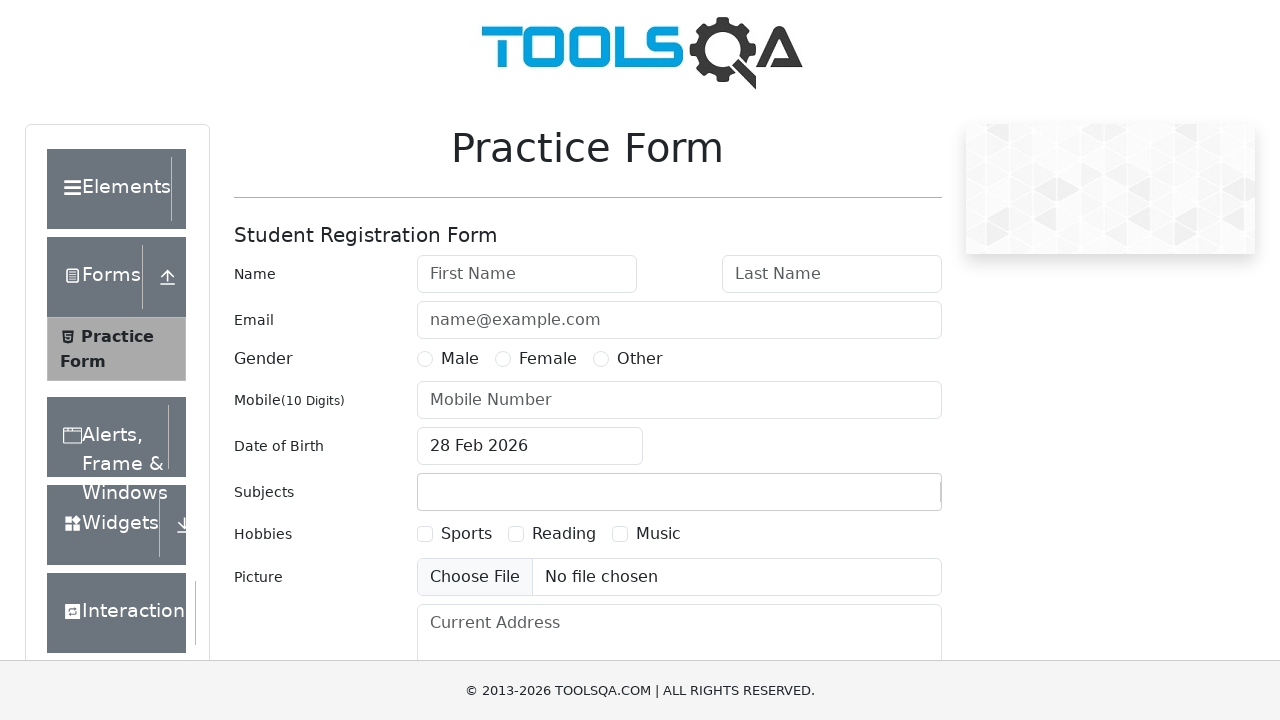

Located submit button element
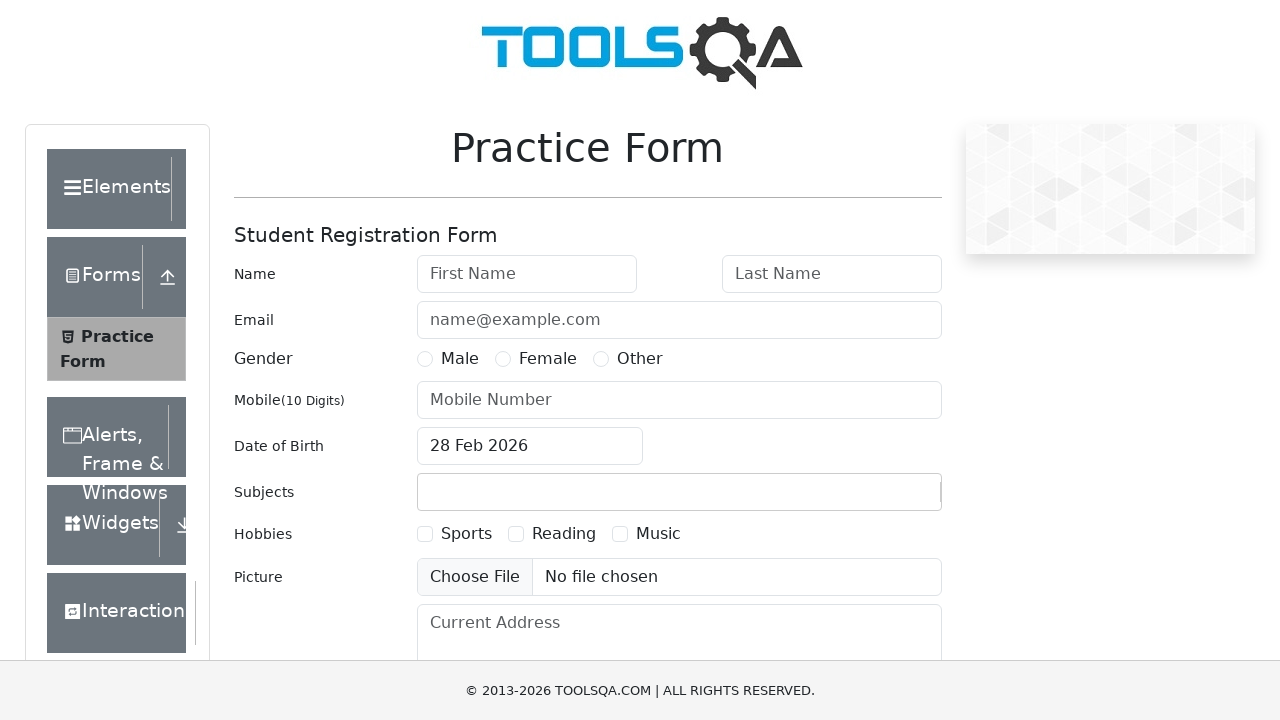

Verified firstName field is not disabled
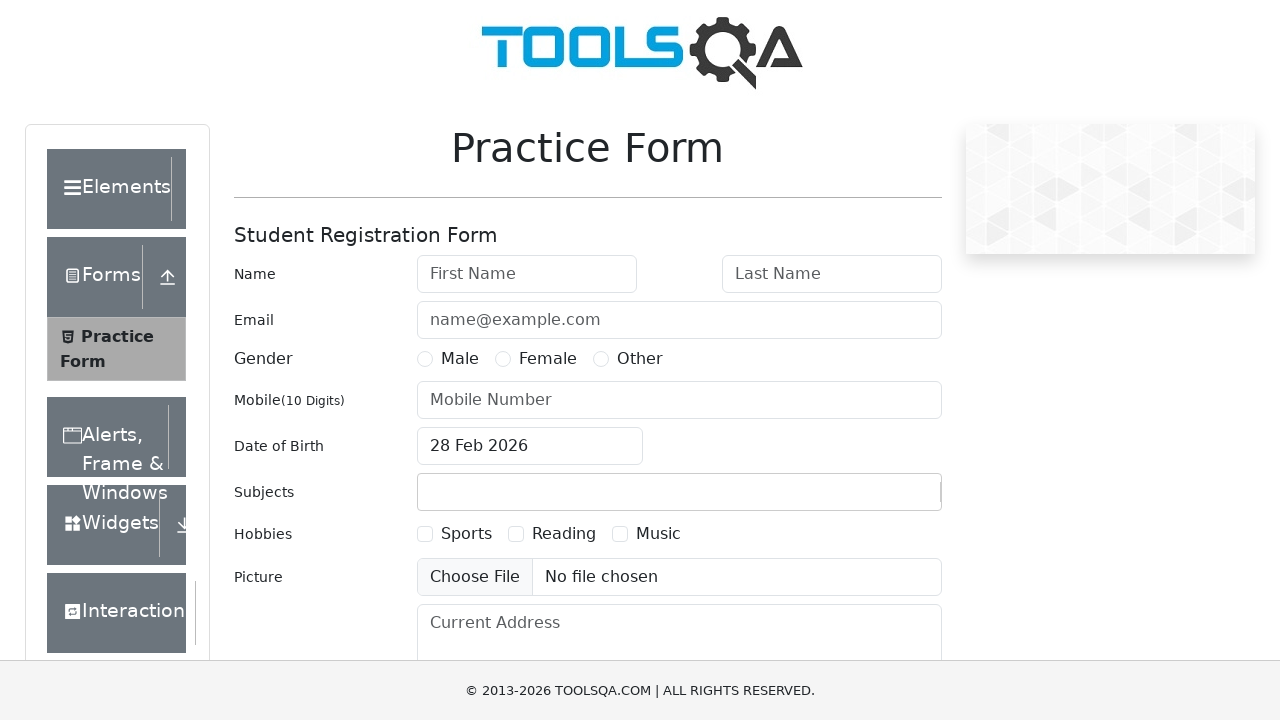

Verified firstName field is enabled
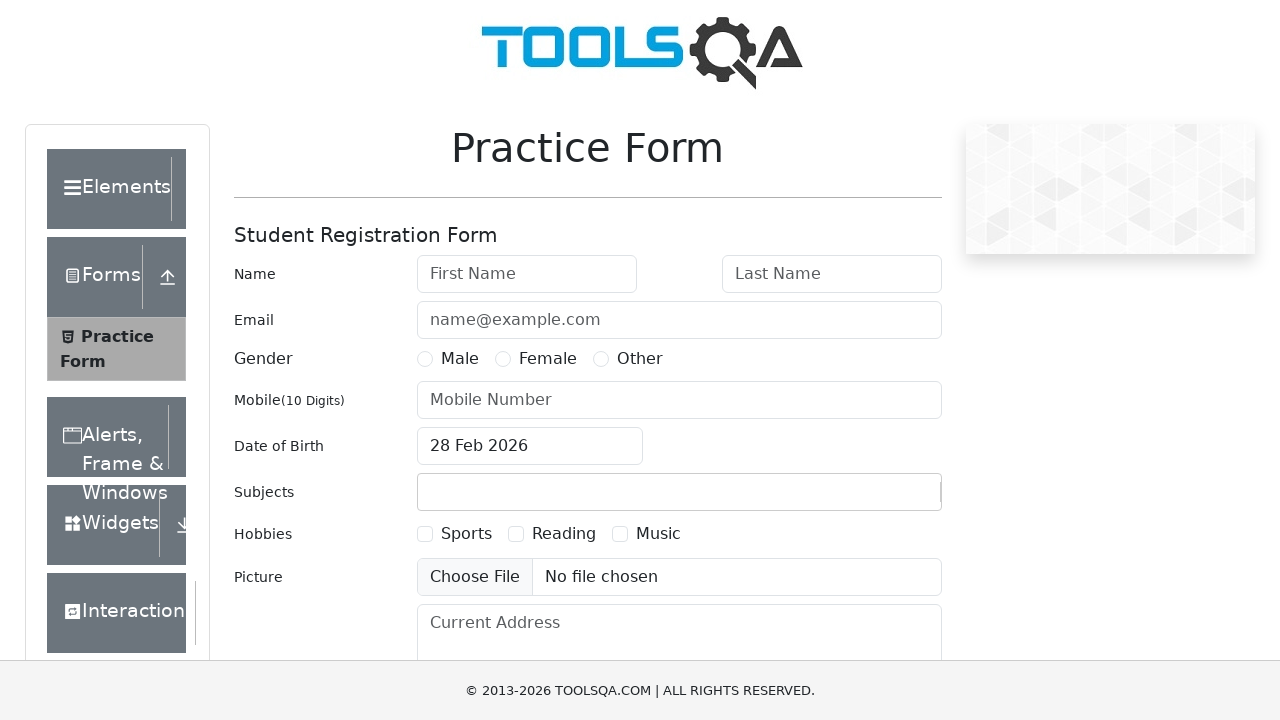

Verified firstName field is editable
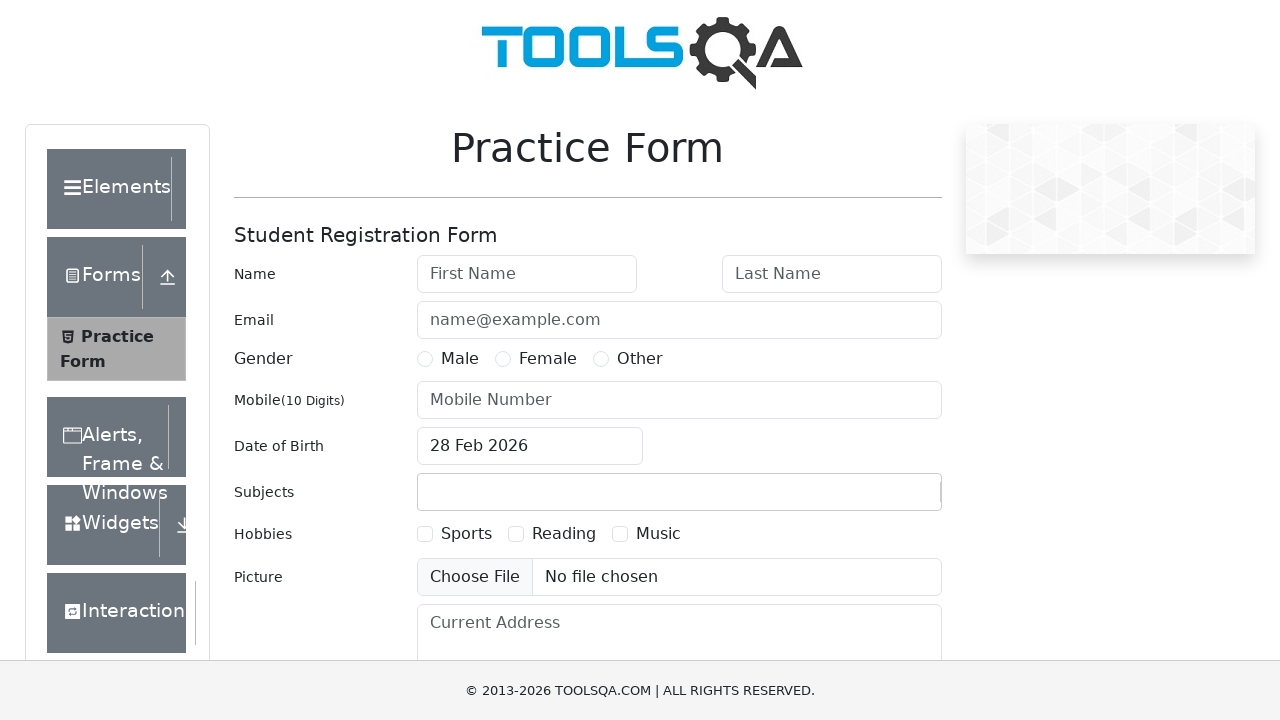

Verified sports checkbox is not checked
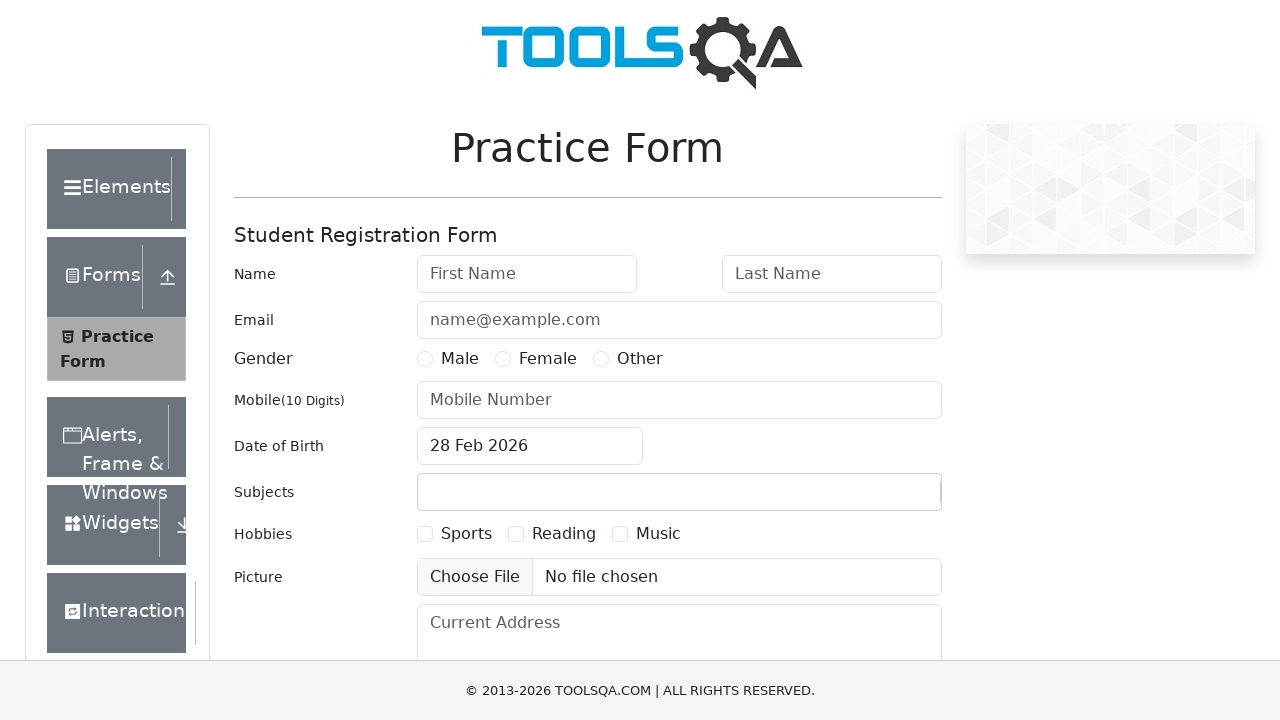

Verified sports checkbox is visible
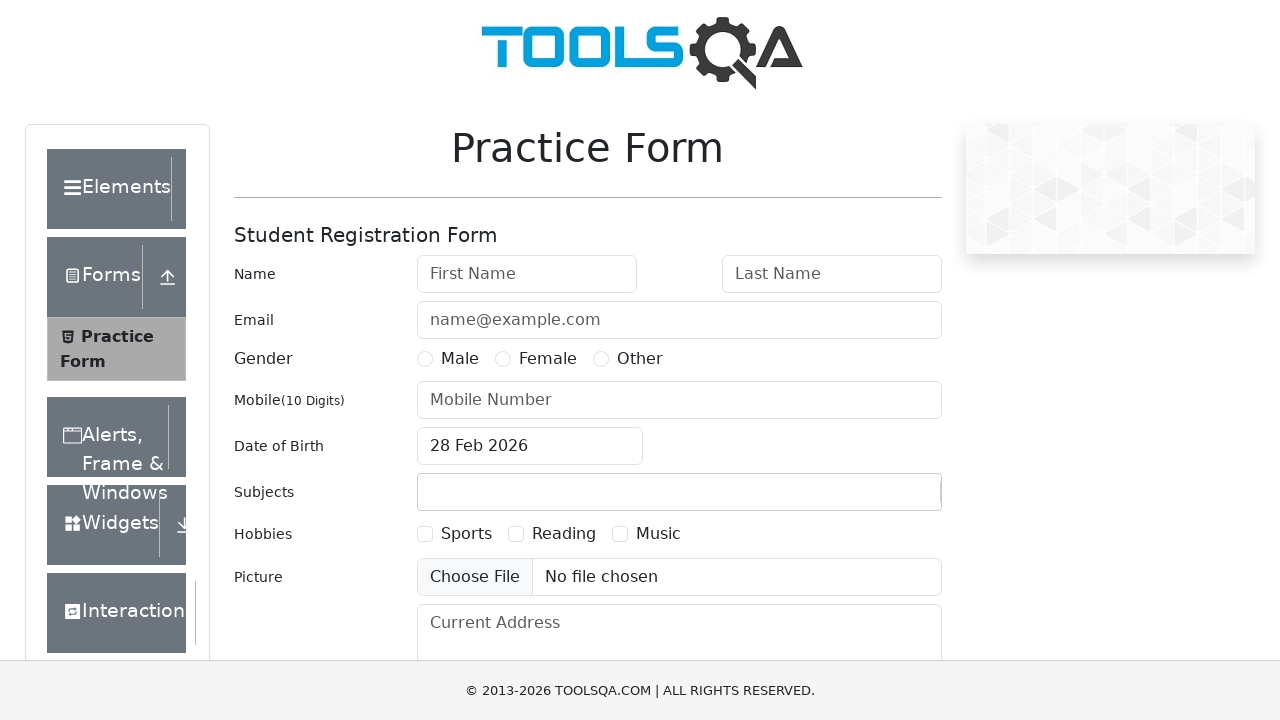

Verified submit button is visible
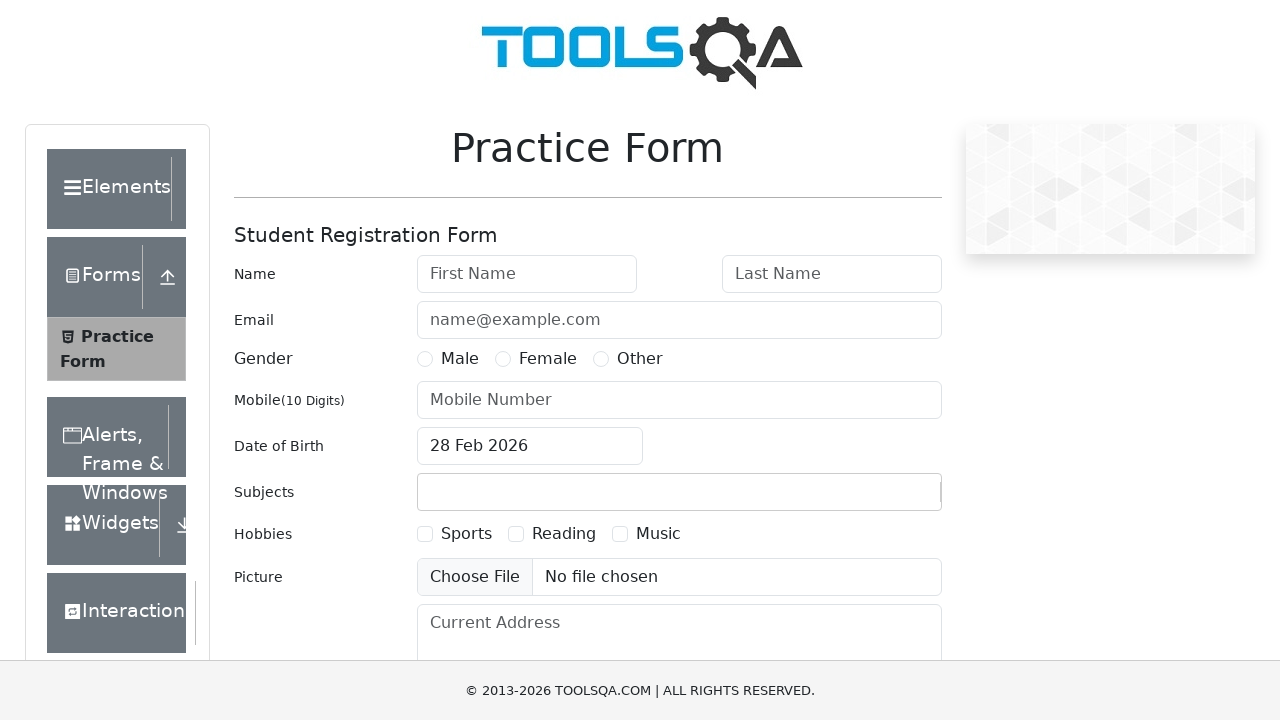

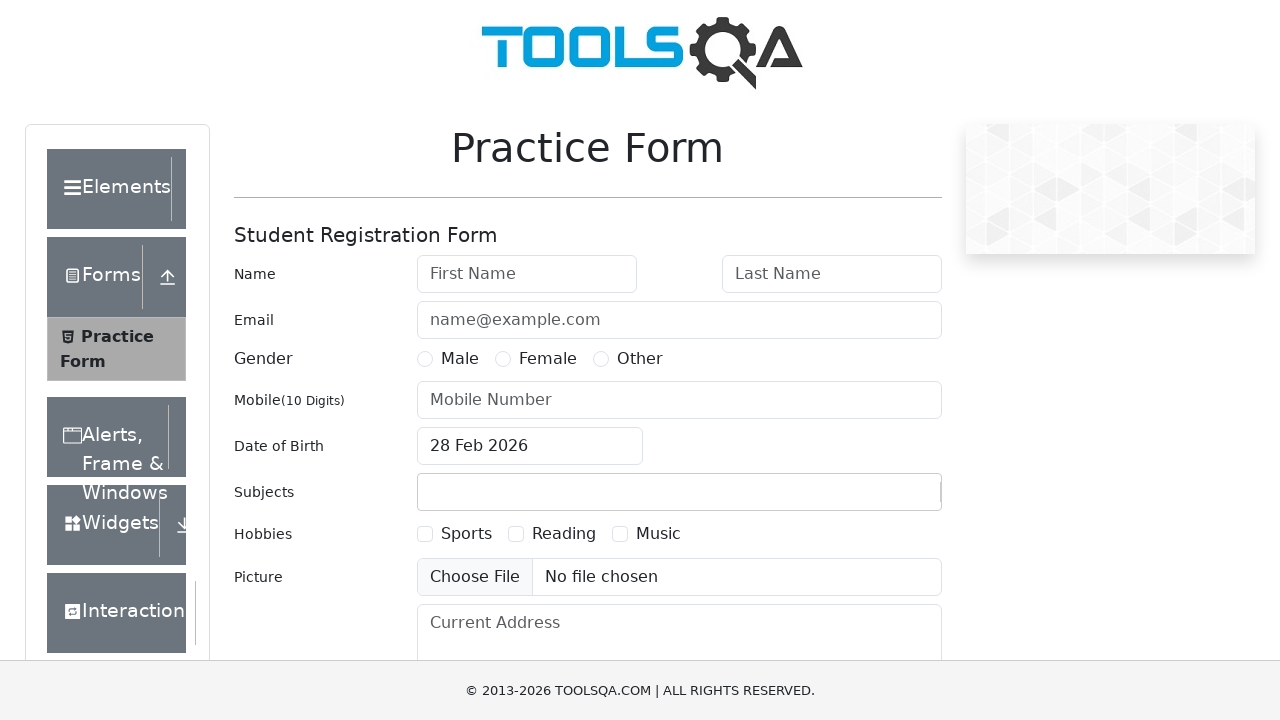